Tests dynamic dropdown selection for origin and destination airports

Starting URL: https://rahulshettyacademy.com/dropdownsPractise/

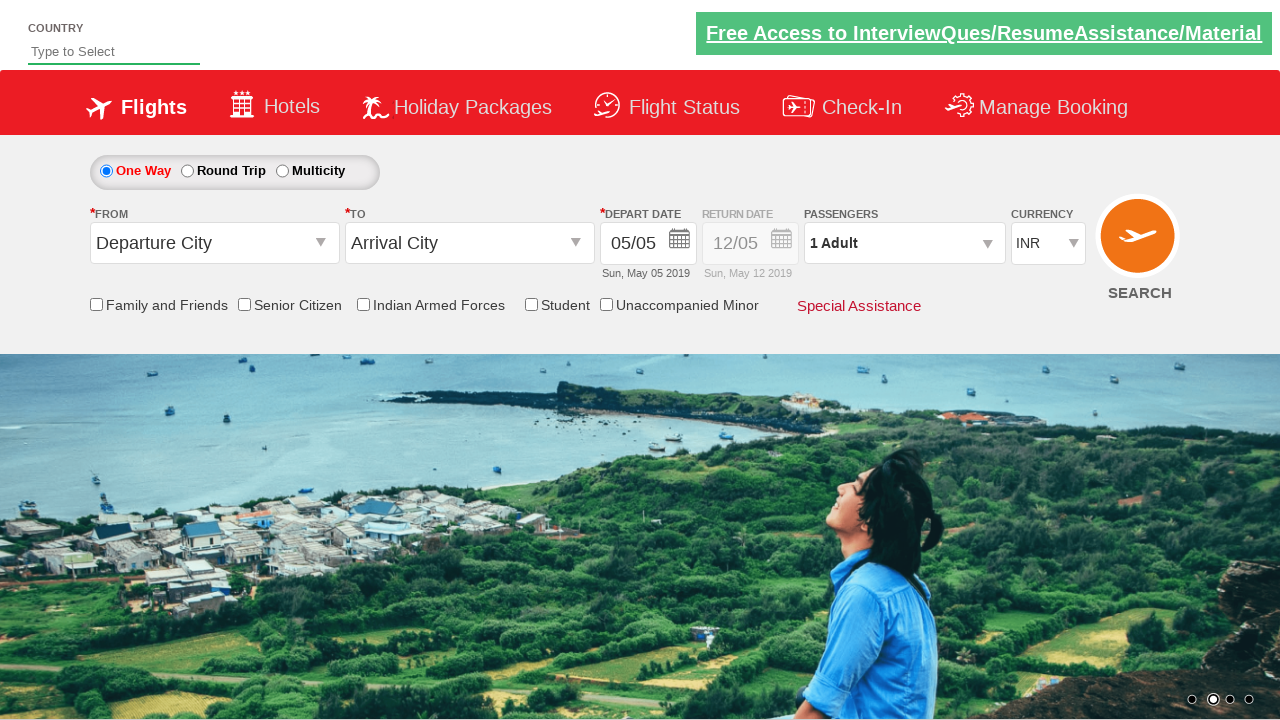

Clicked origin station dropdown at (214, 243) on #ctl00_mainContent_ddl_originStation1_CTXT
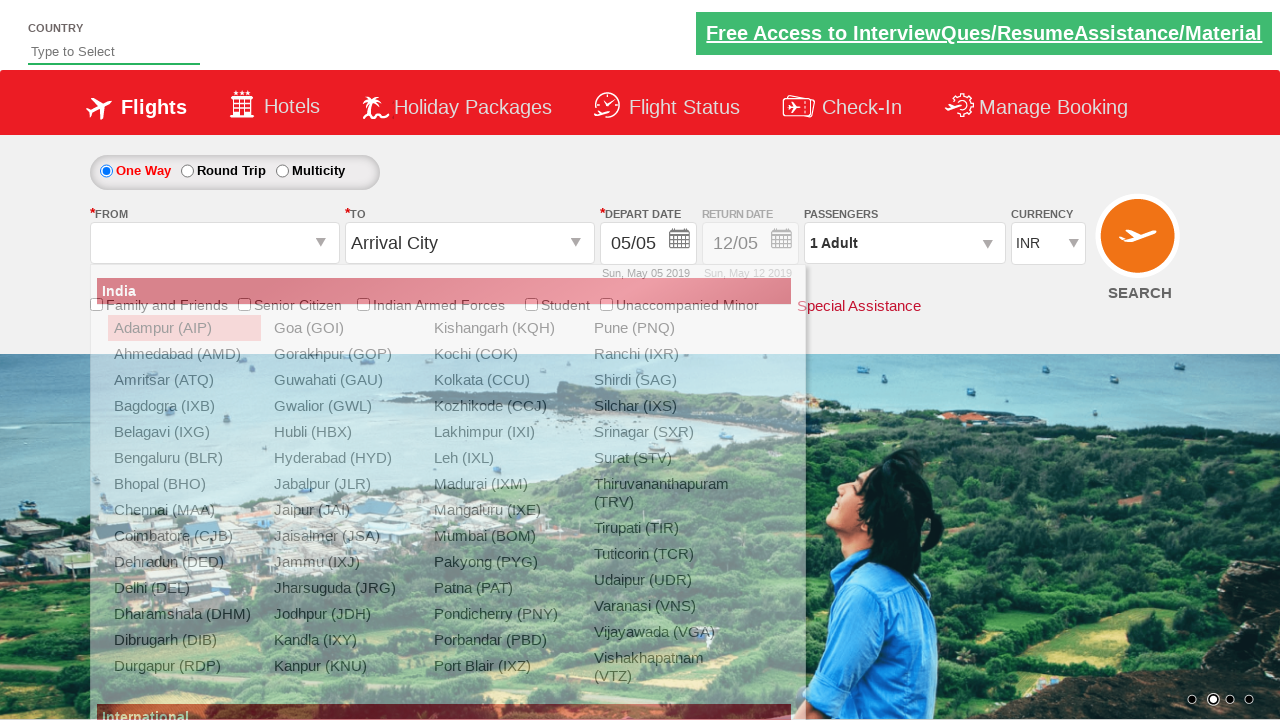

Selected origin airport IXG from dropdown at (184, 432) on a[value='IXG']
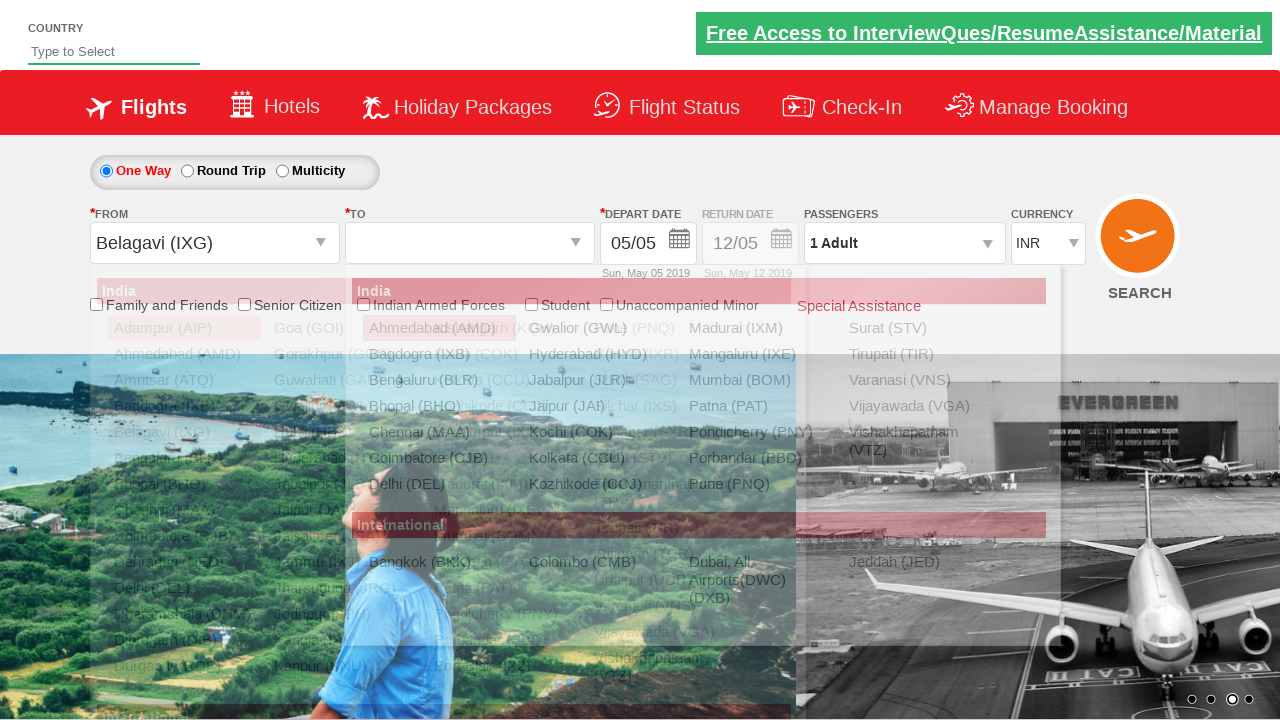

Waited for origin airport selection to complete
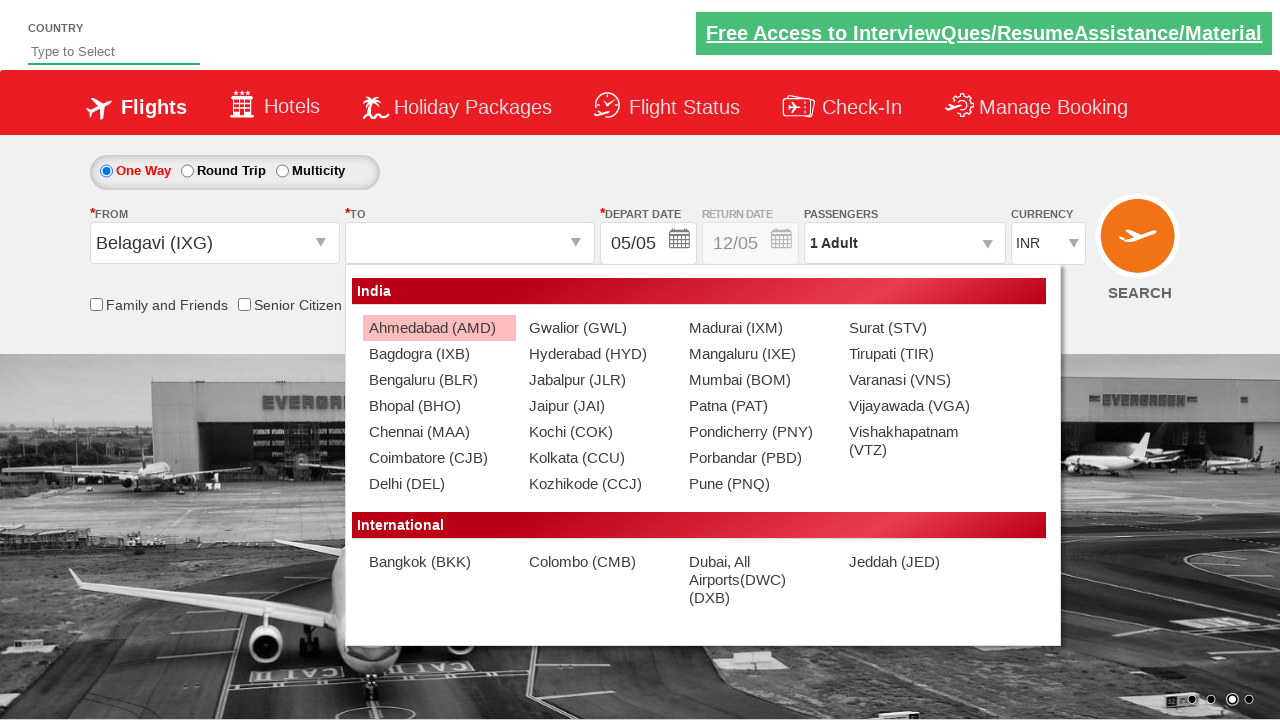

Clicked destination station dropdown at (470, 243) on #ctl00_mainContent_ddl_destinationStation1_CTXT
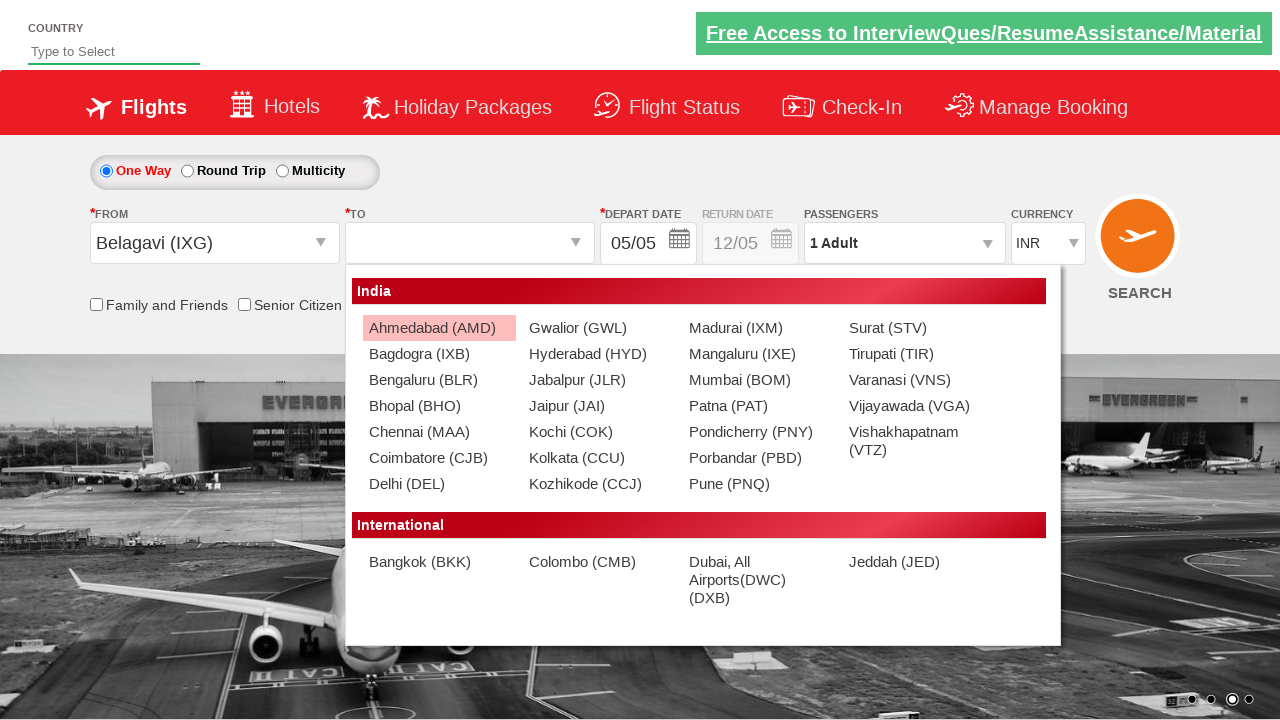

Selected destination airport BLR (second occurrence) from dropdown at (439, 380) on (//a[@value='BLR'])[2]
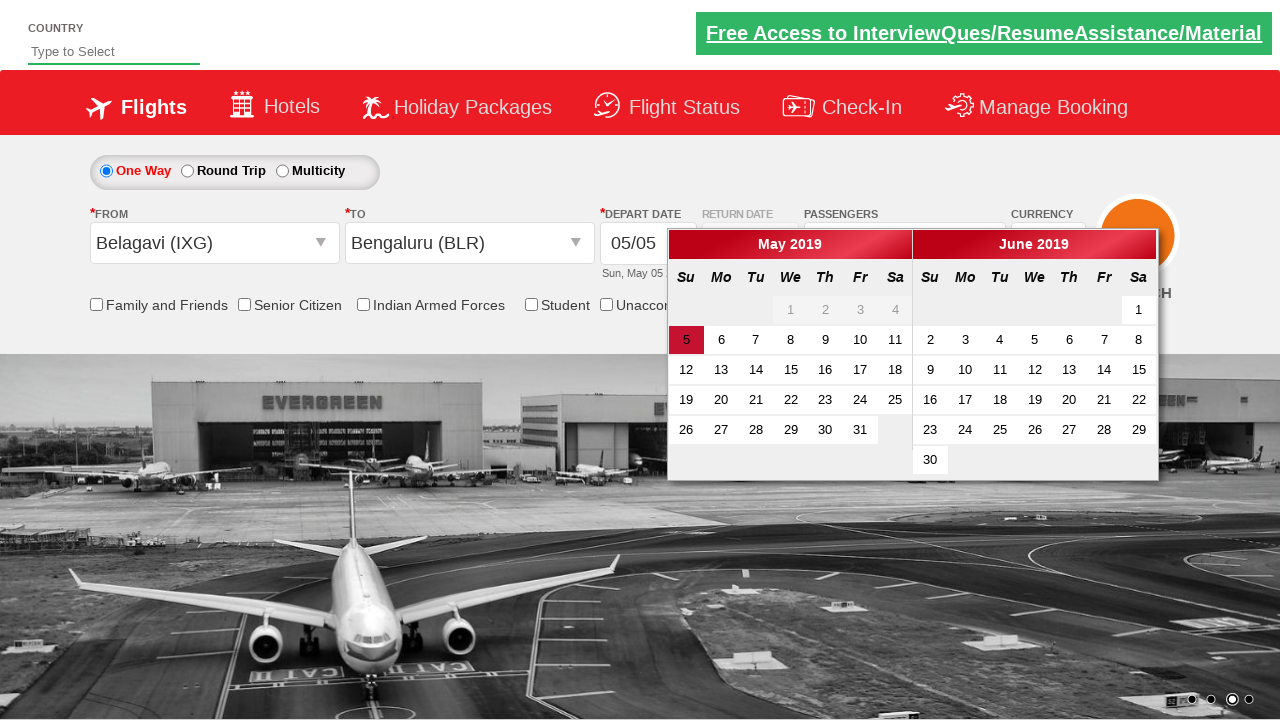

Waited for destination airport selection to complete
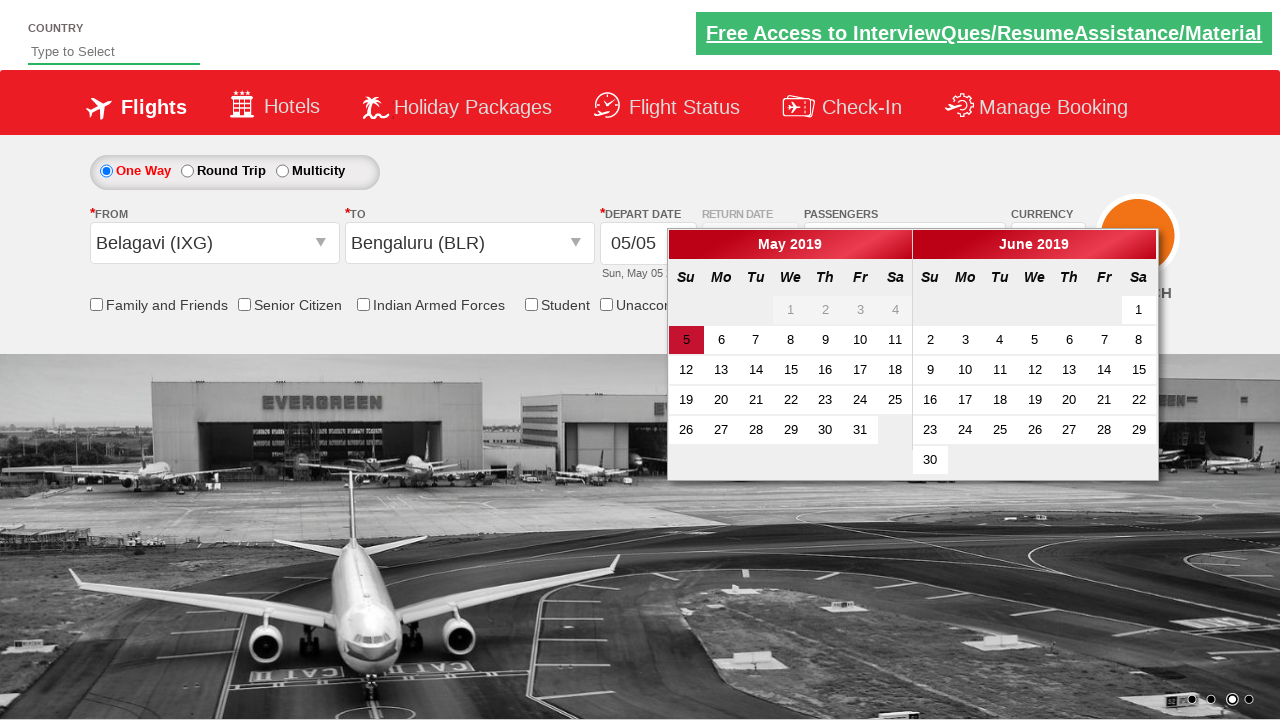

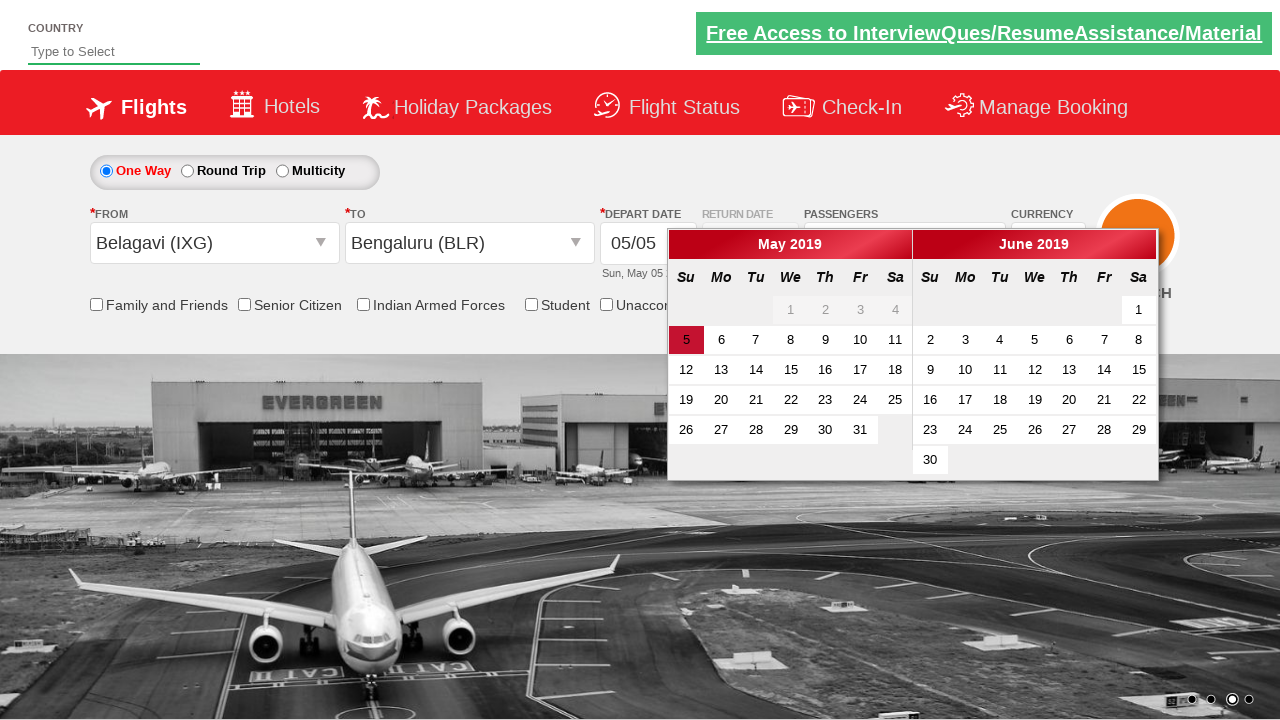